Tests back and forth navigation by clicking on A/B Testing link, verifying the page loads, navigating back to the home page, and verifying the return to the original page.

Starting URL: https://practice.cydeo.com

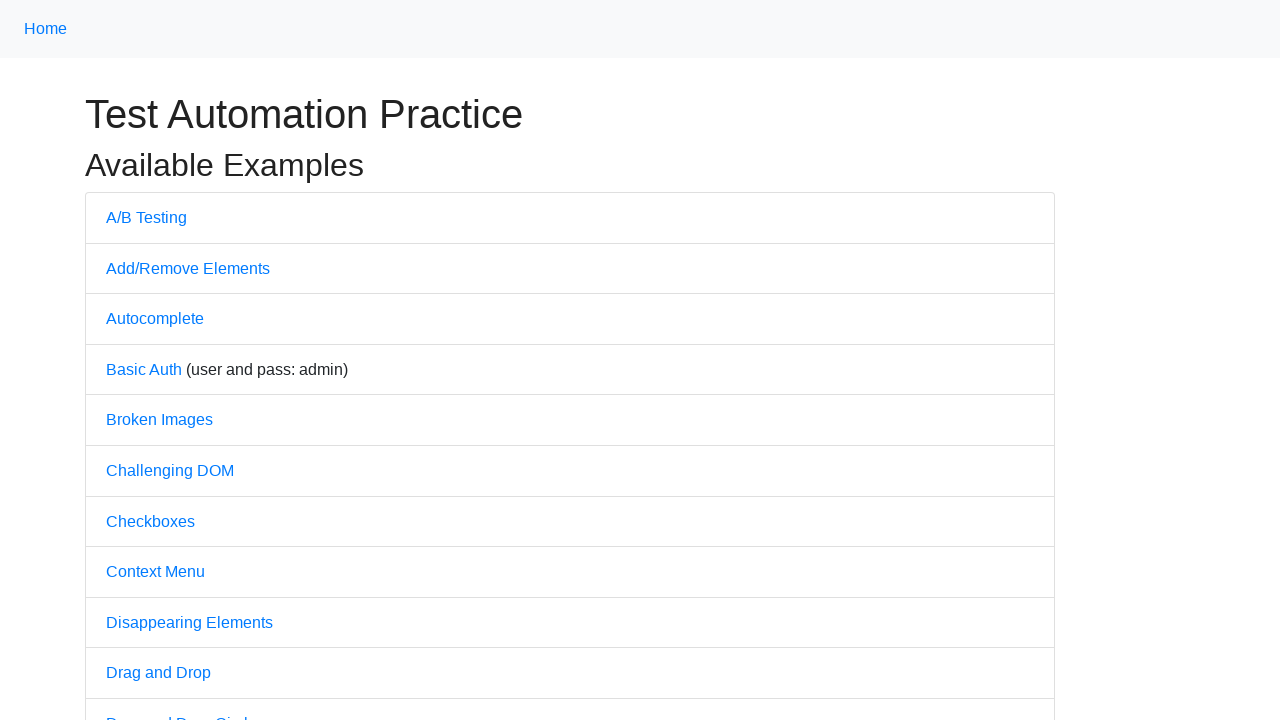

Clicked on A/B Testing link at (146, 217) on a:text('A/B Testing')
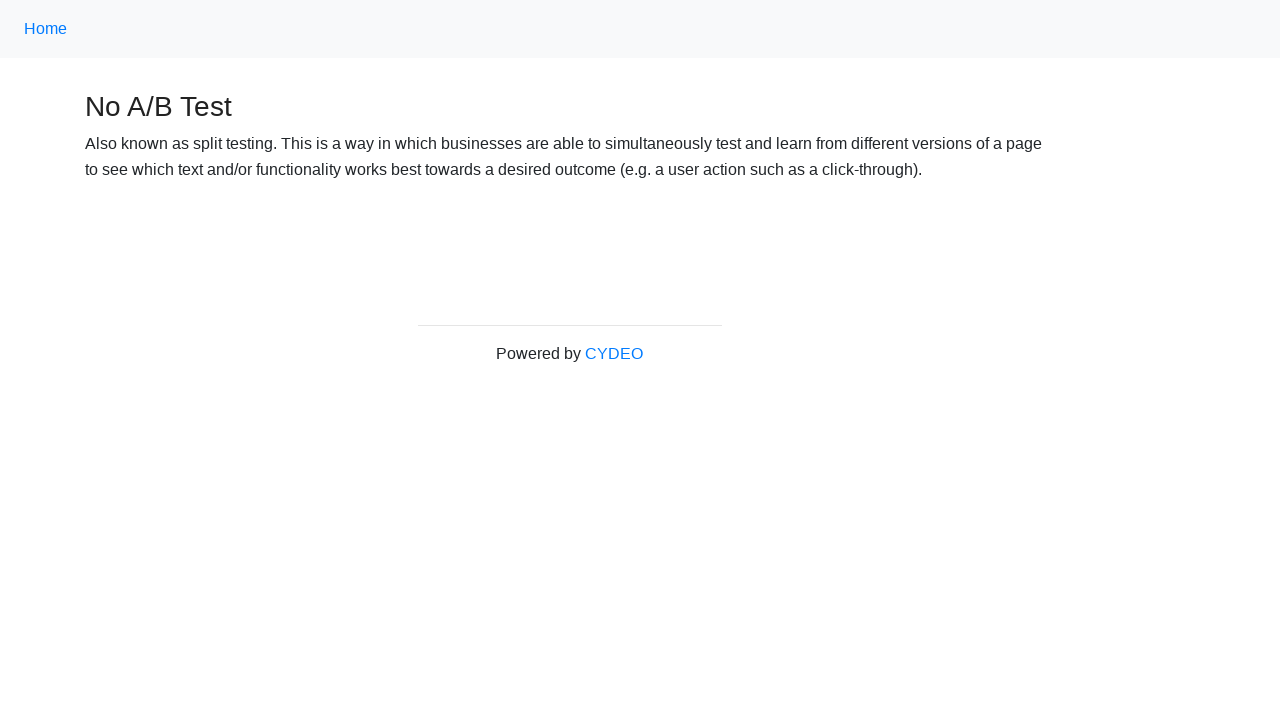

A/B Testing page loaded successfully
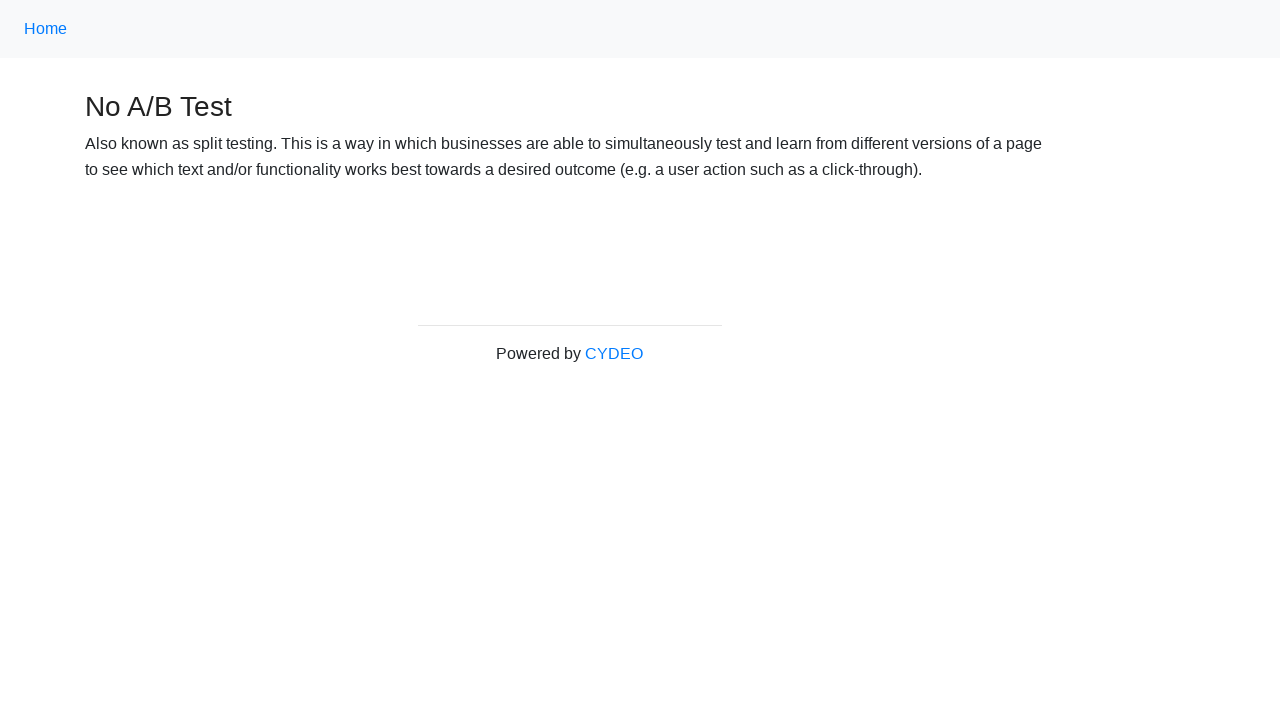

Navigated back to home page
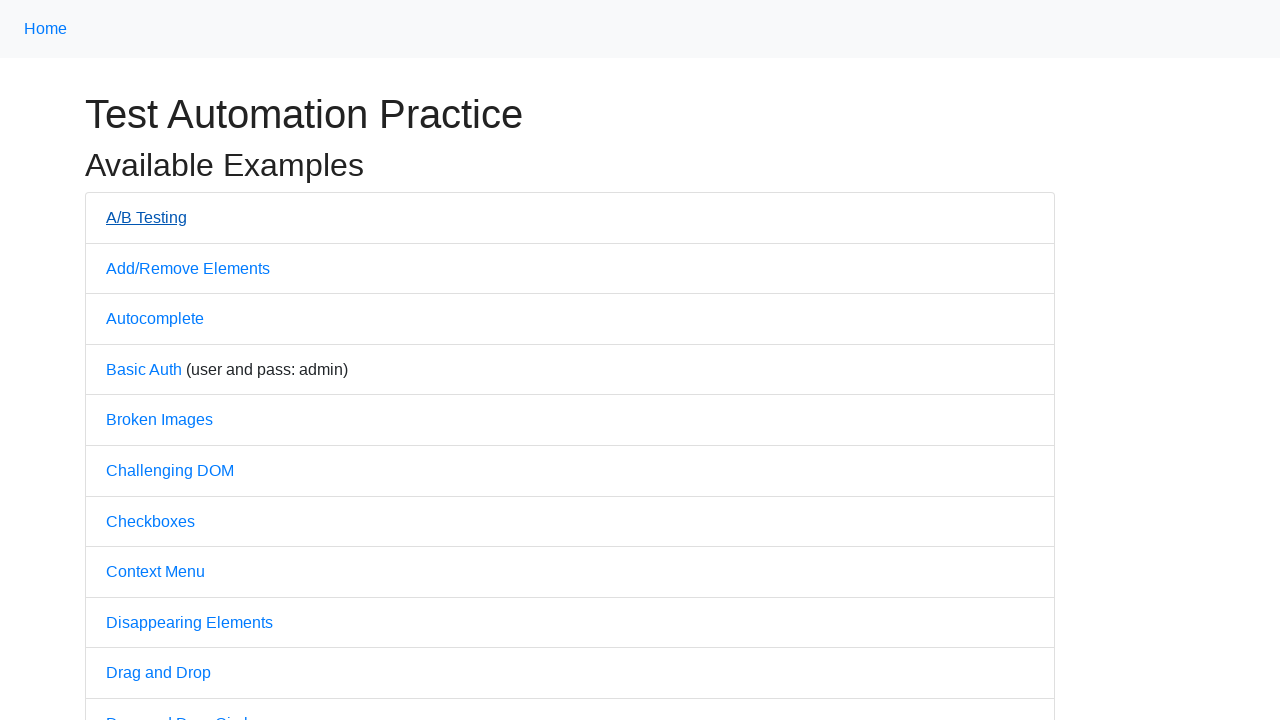

Home page loaded successfully after navigation
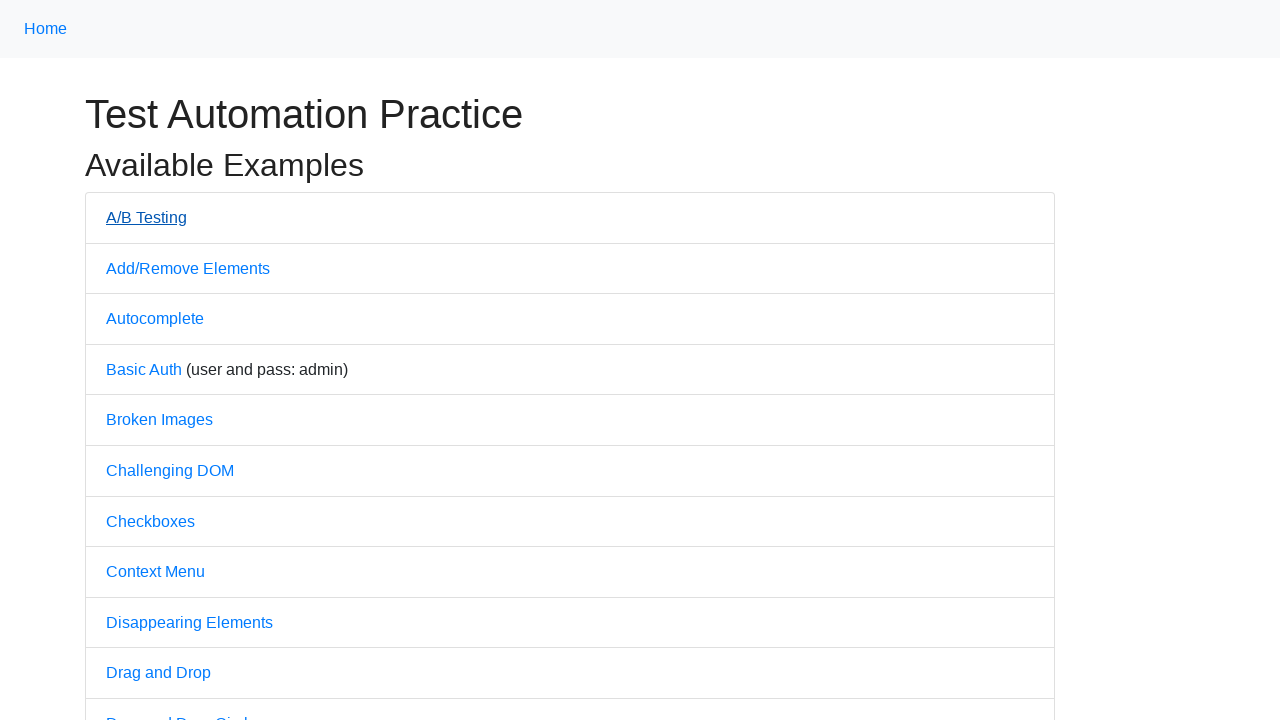

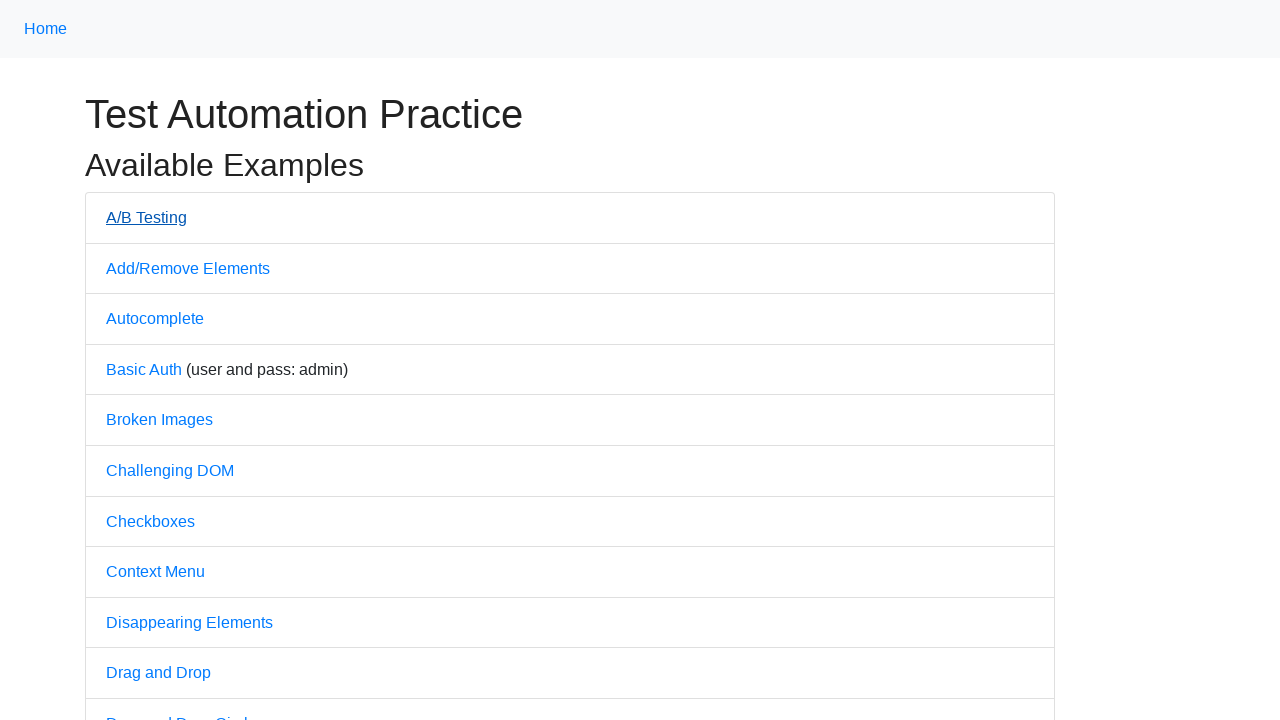